Tests a registration form by filling in first name, last name, and email fields, then submitting the form and verifying the success message.

Starting URL: http://suninjuly.github.io/registration1.html

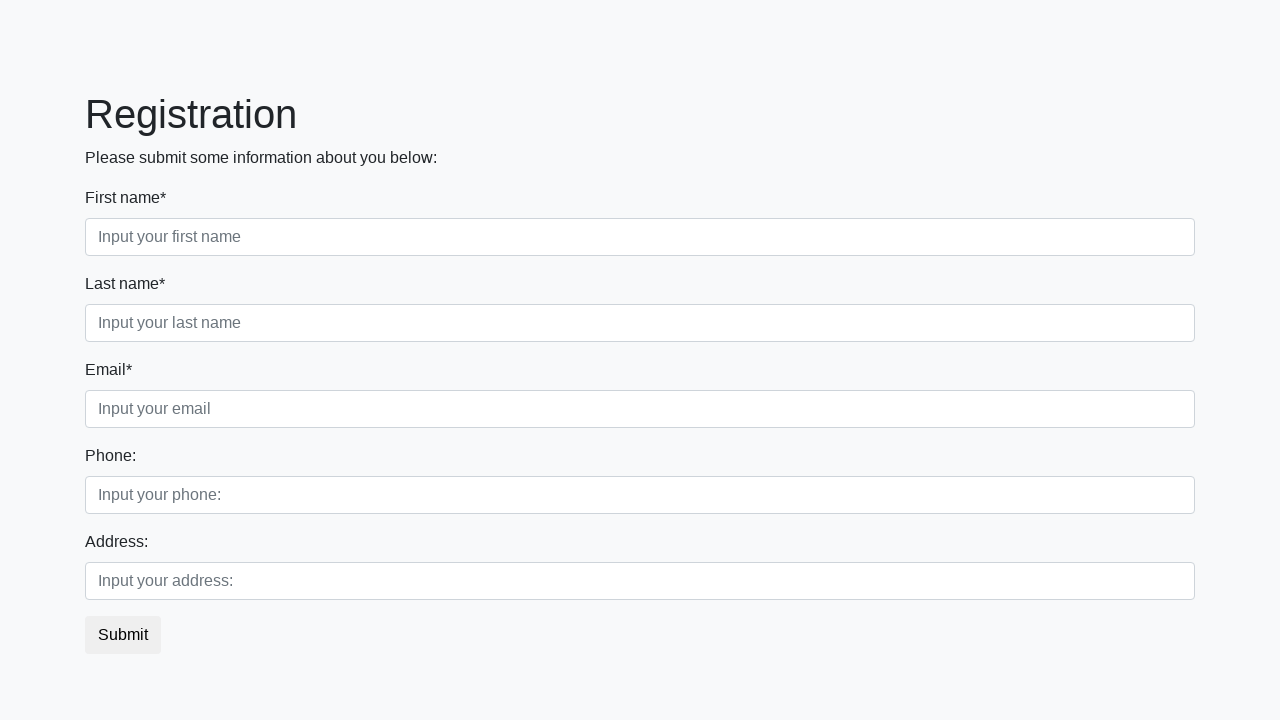

Filled first name field with 'Michael' on div.first_block > div.first_class > input
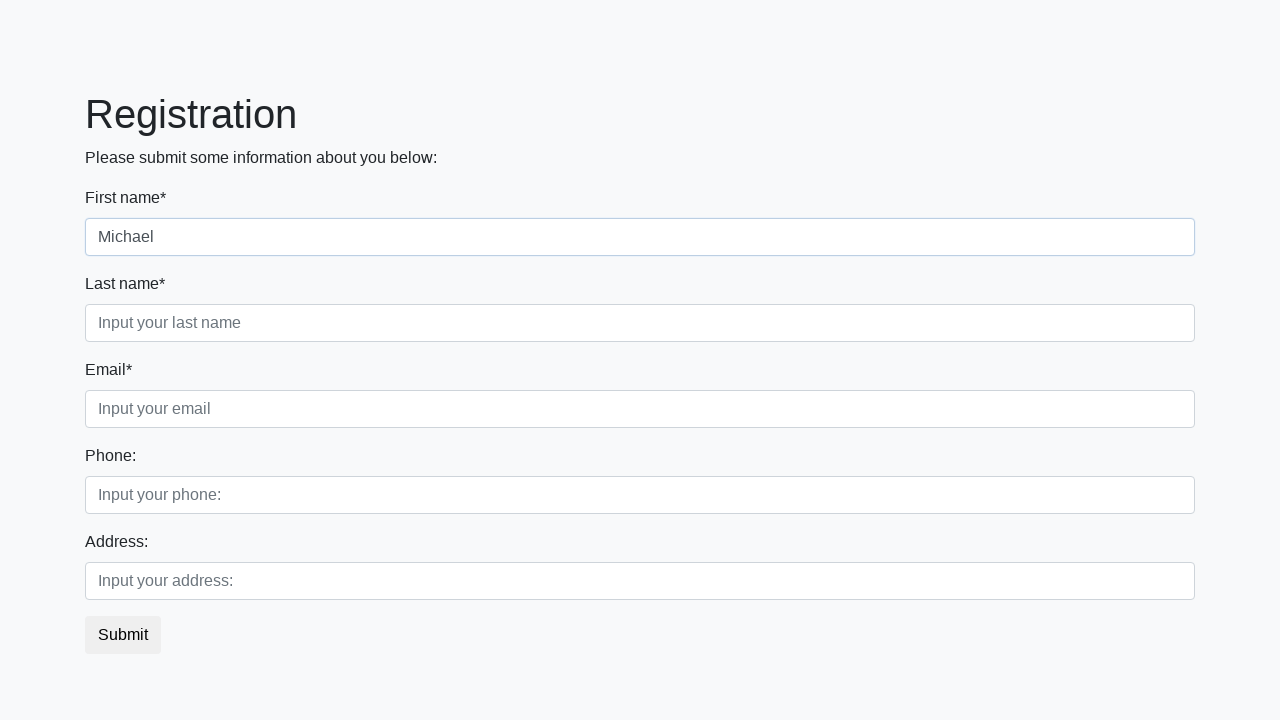

Filled last name field with 'Johnson' on div.first_block > div.second_class > input
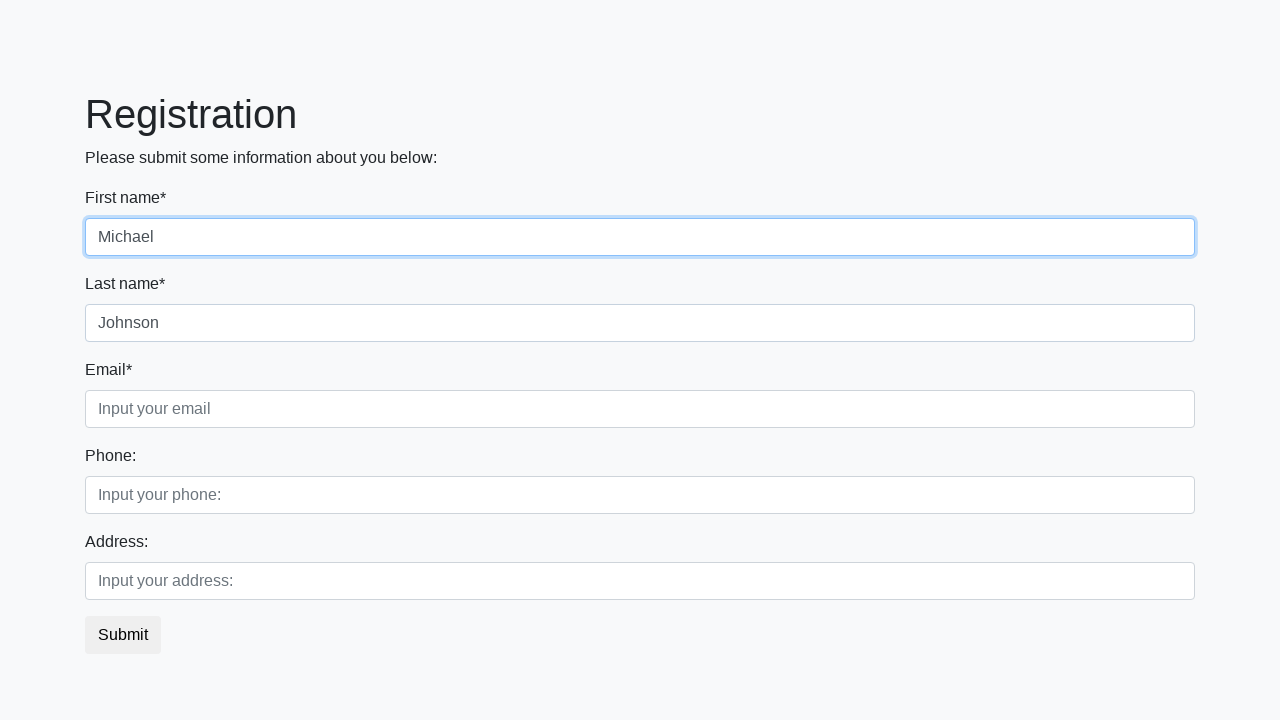

Filled email field with 'michael.johnson@example.com' on div.first_block > div.third_class > input
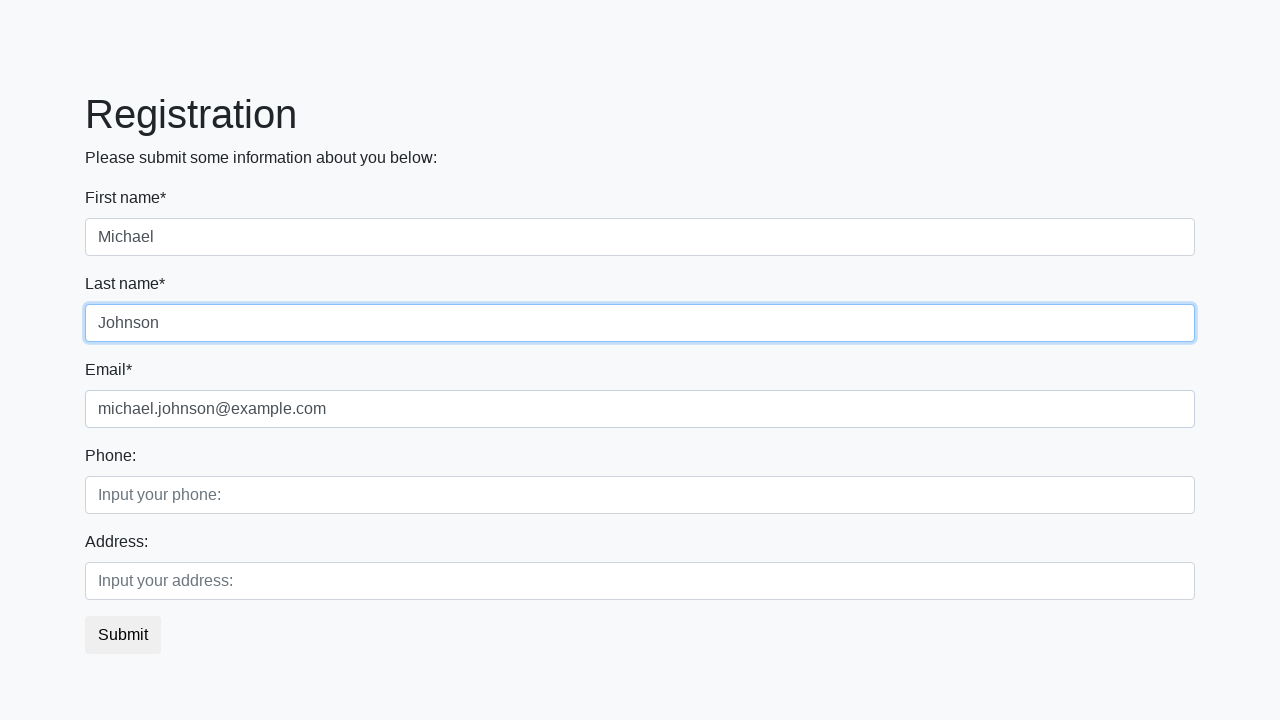

Clicked submit button at (123, 635) on button.btn
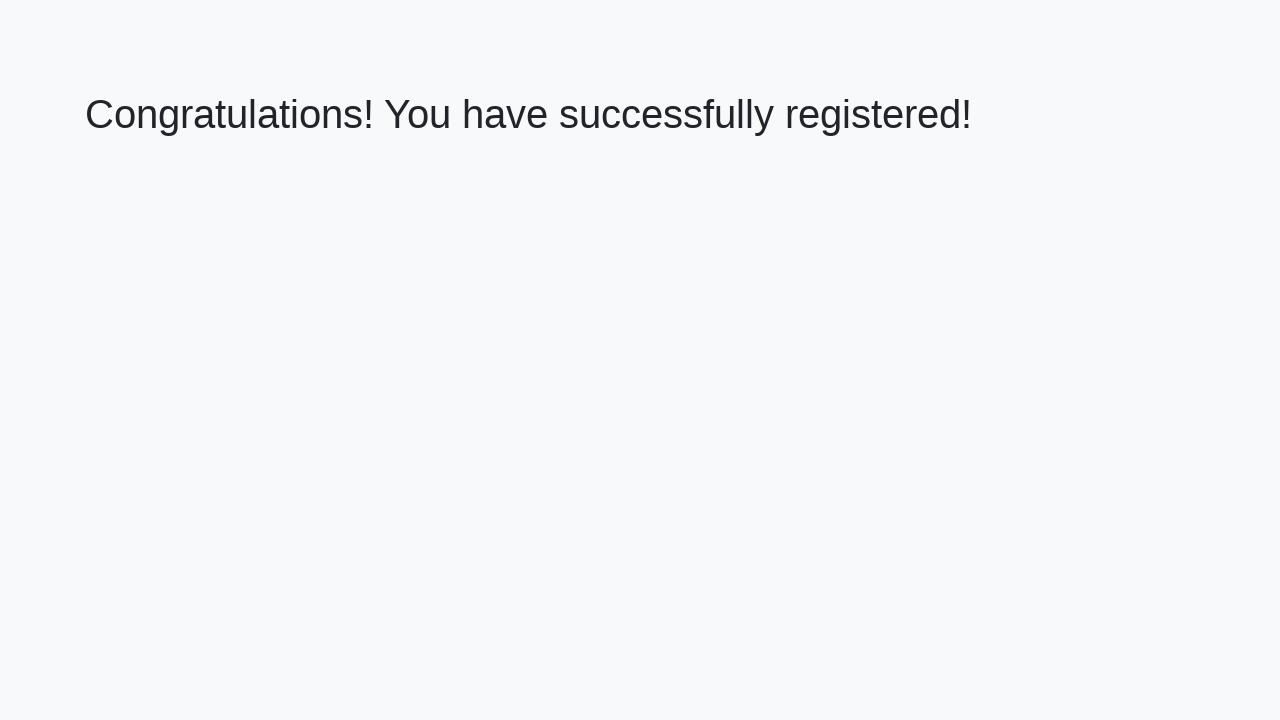

Success message heading loaded
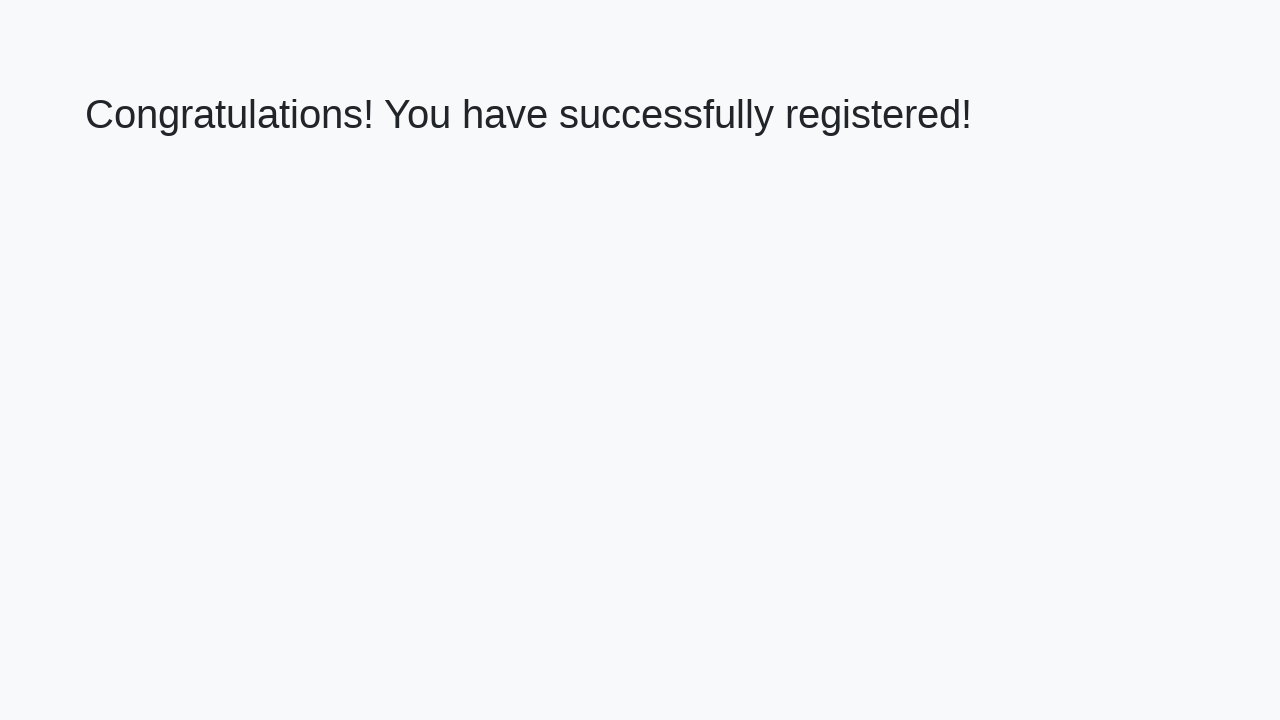

Retrieved success message text
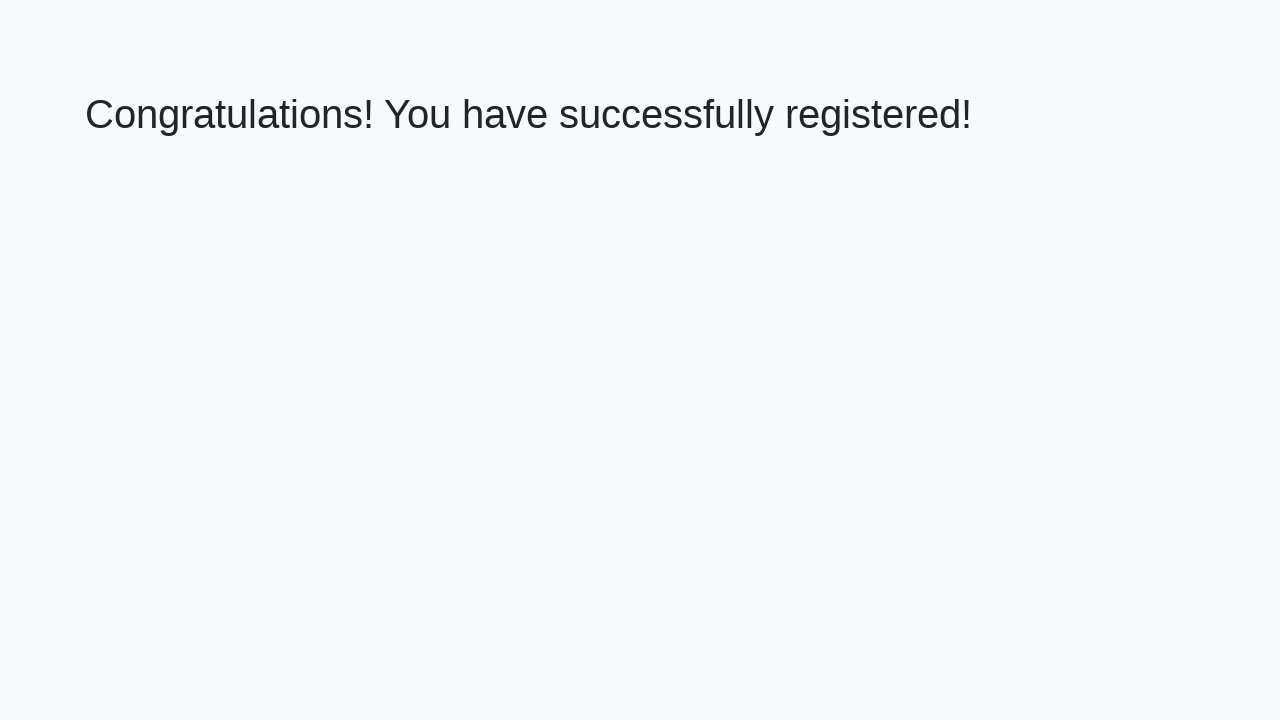

Verified success message: 'Congratulations! You have successfully registered!'
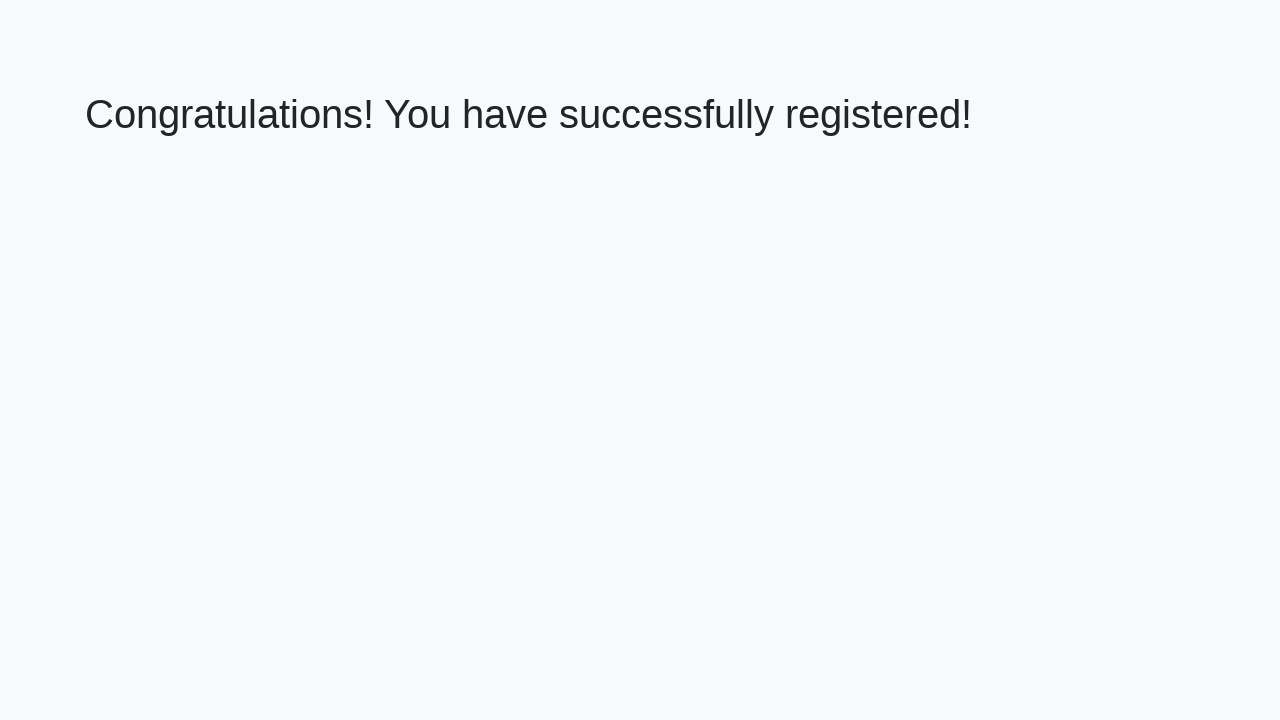

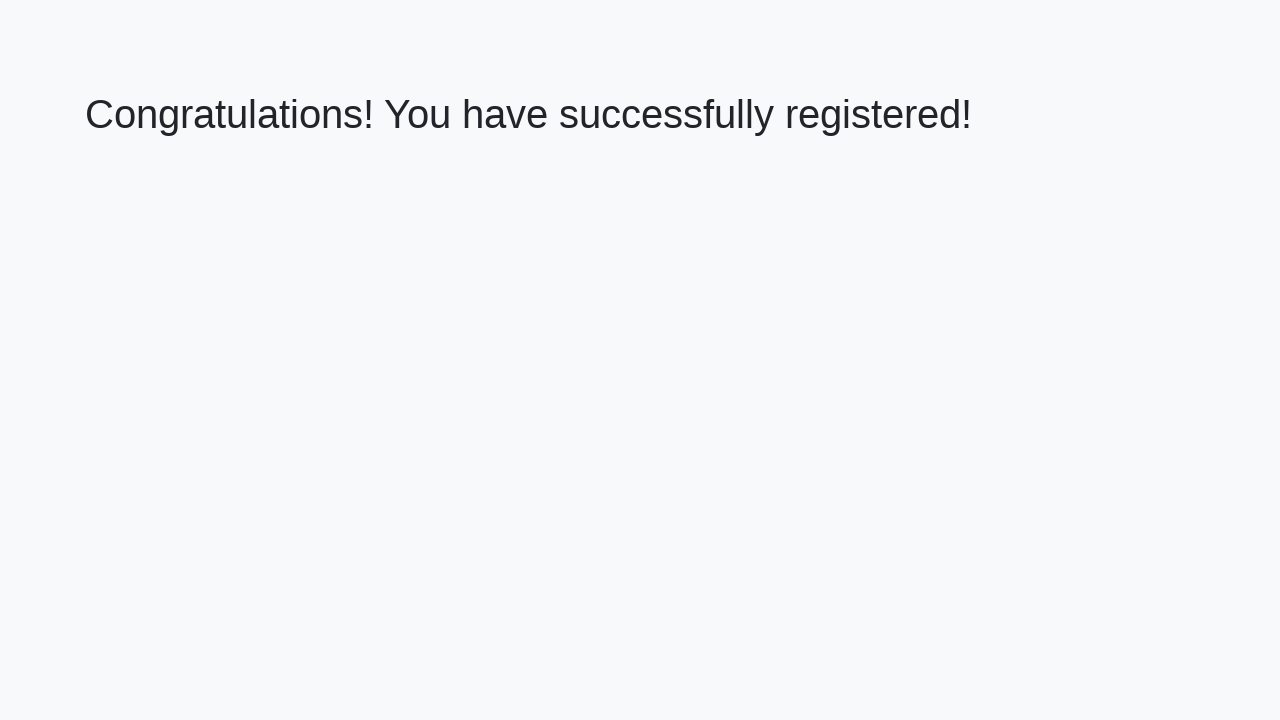